Tests multi-window handling by clicking a link that opens a new tab, extracting text from the new page, and using that text to fill a field on the original page.

Starting URL: https://rahulshettyacademy.com/loginpagePractise/

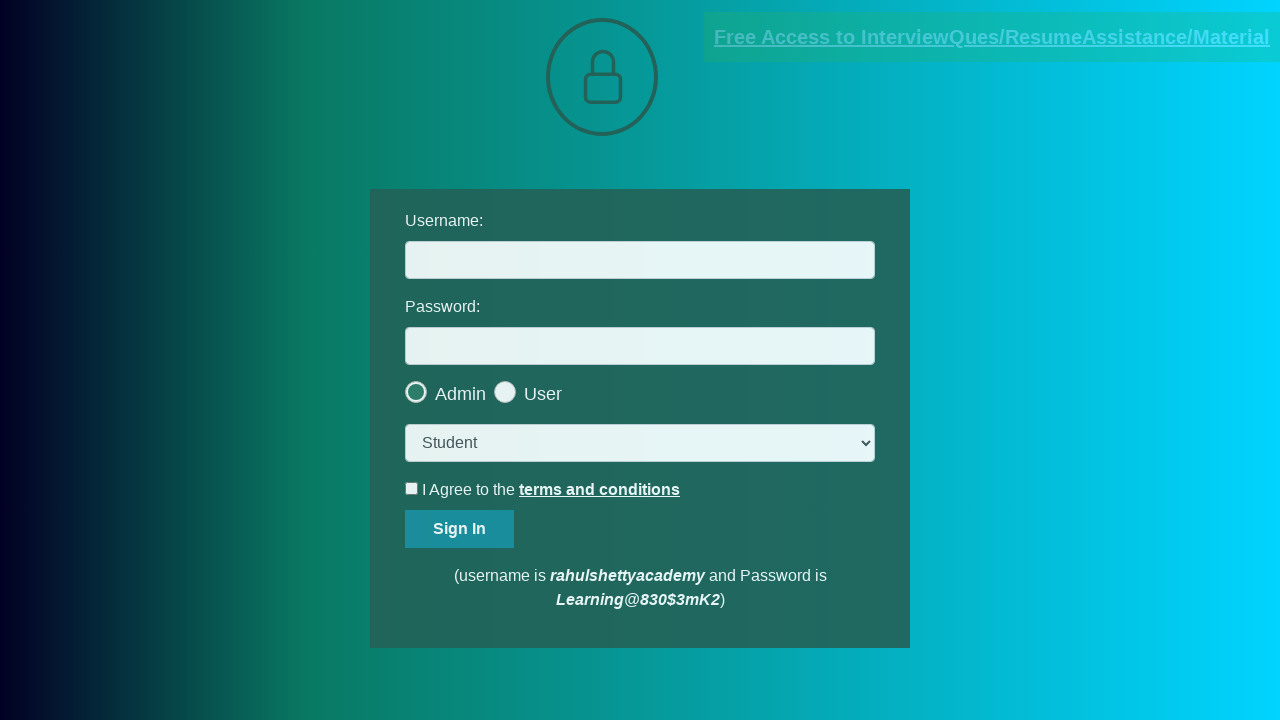

Located document request link
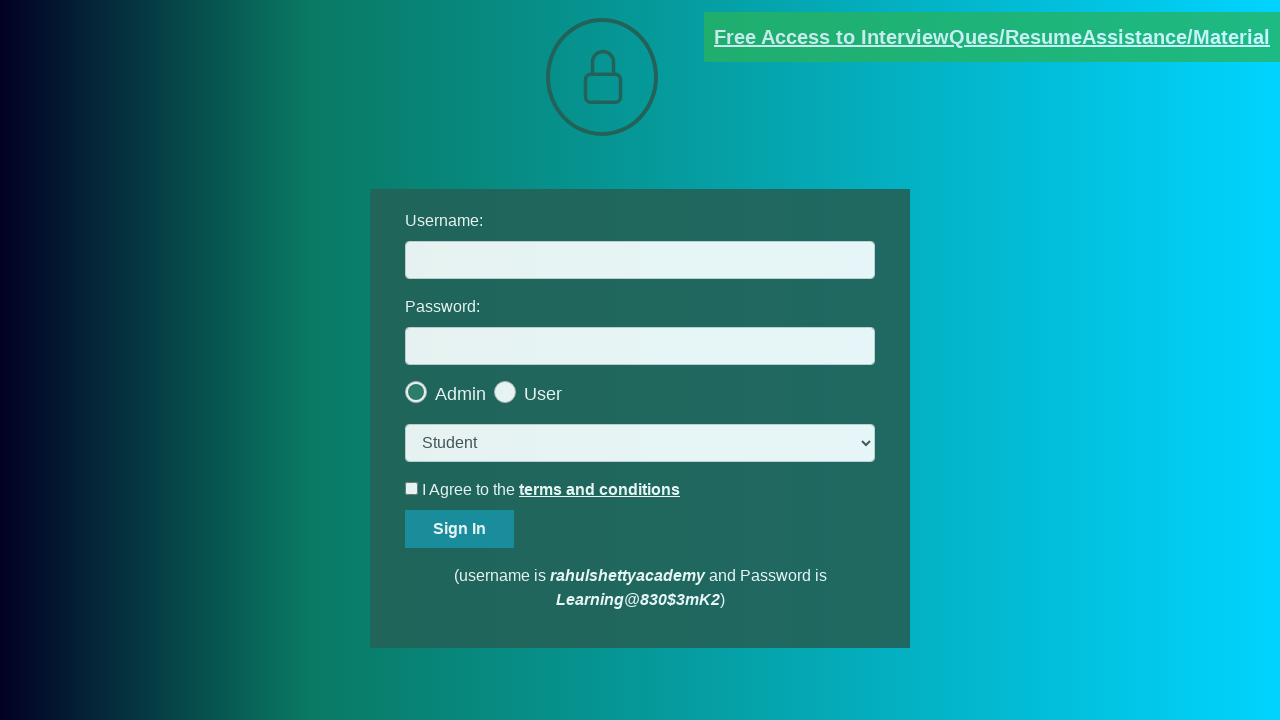

Clicked document request link to open new tab at (992, 37) on [href*='documents-request']
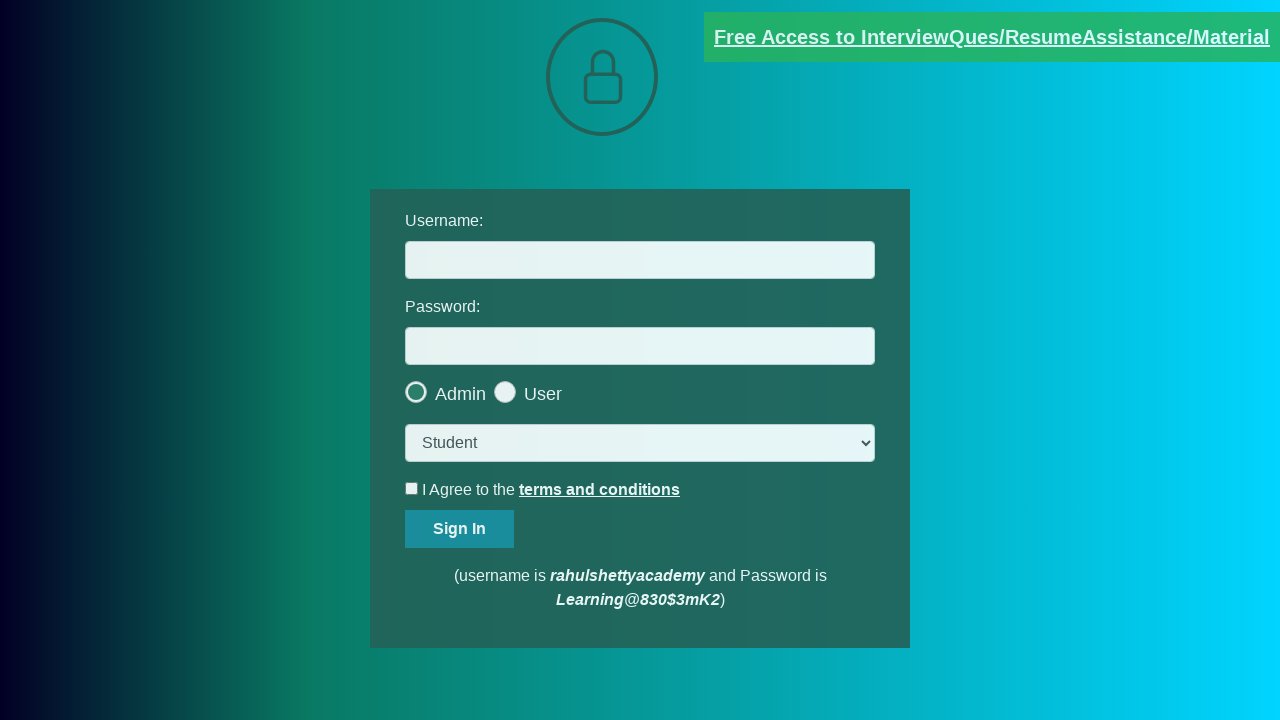

New page/tab opened and captured
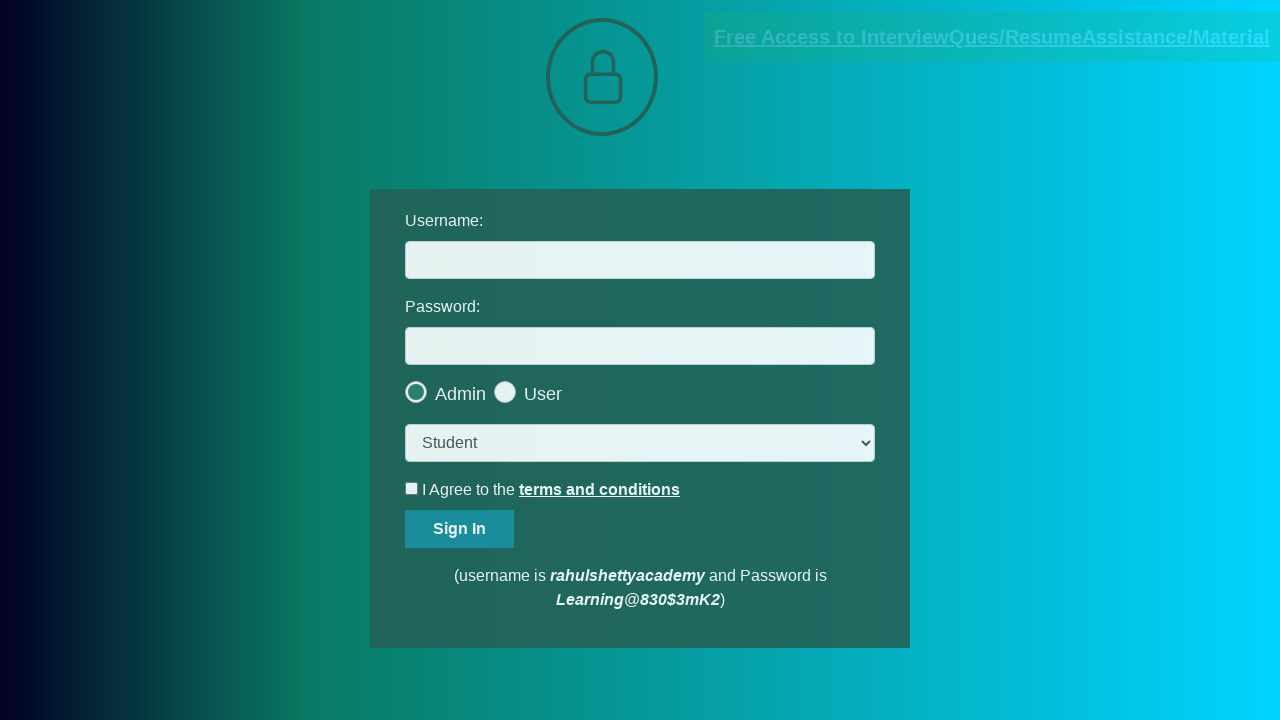

New page finished loading
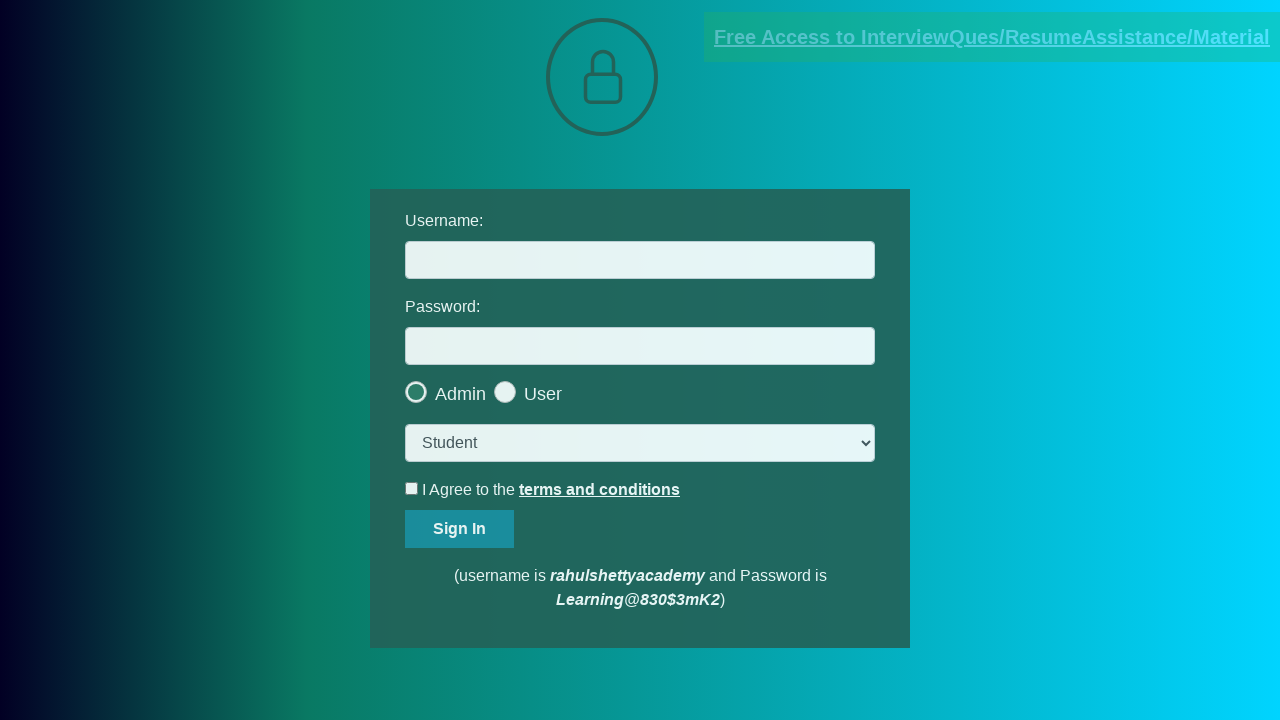

Extracted red text content from new page
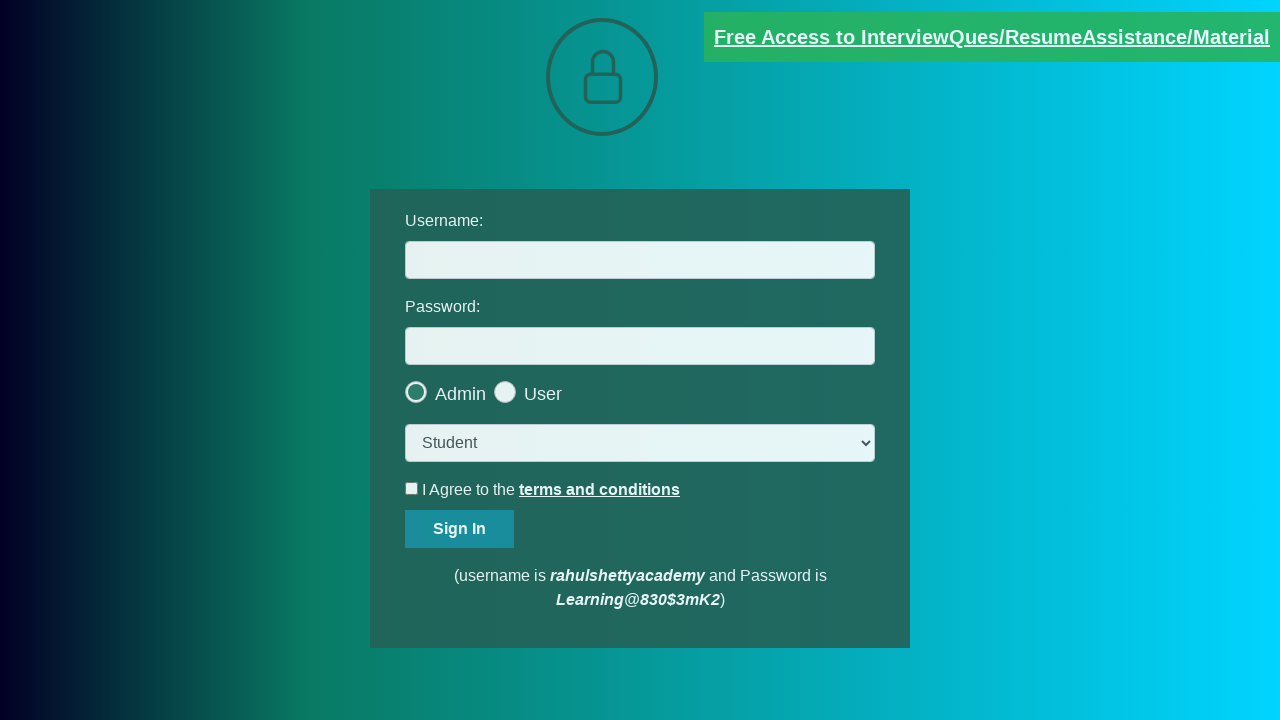

Parsed domain from extracted email text
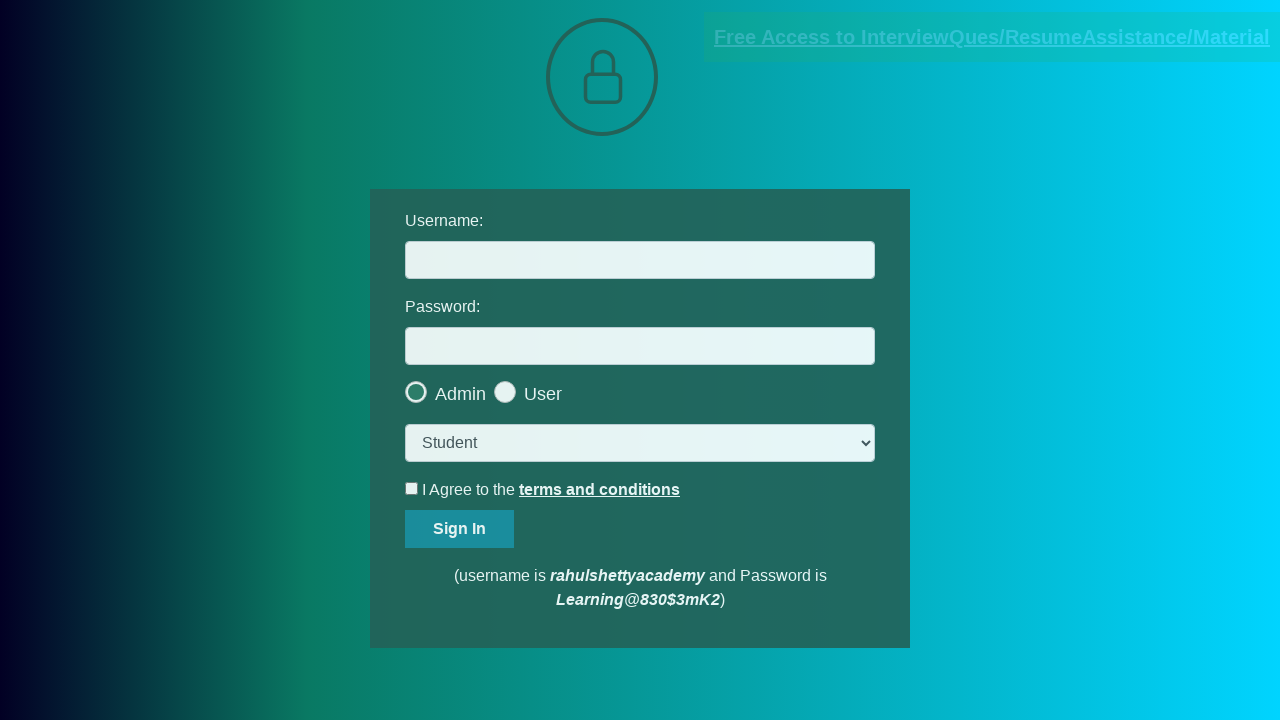

Filled username field with extracted domain: rahulshettyacademy.com on #username
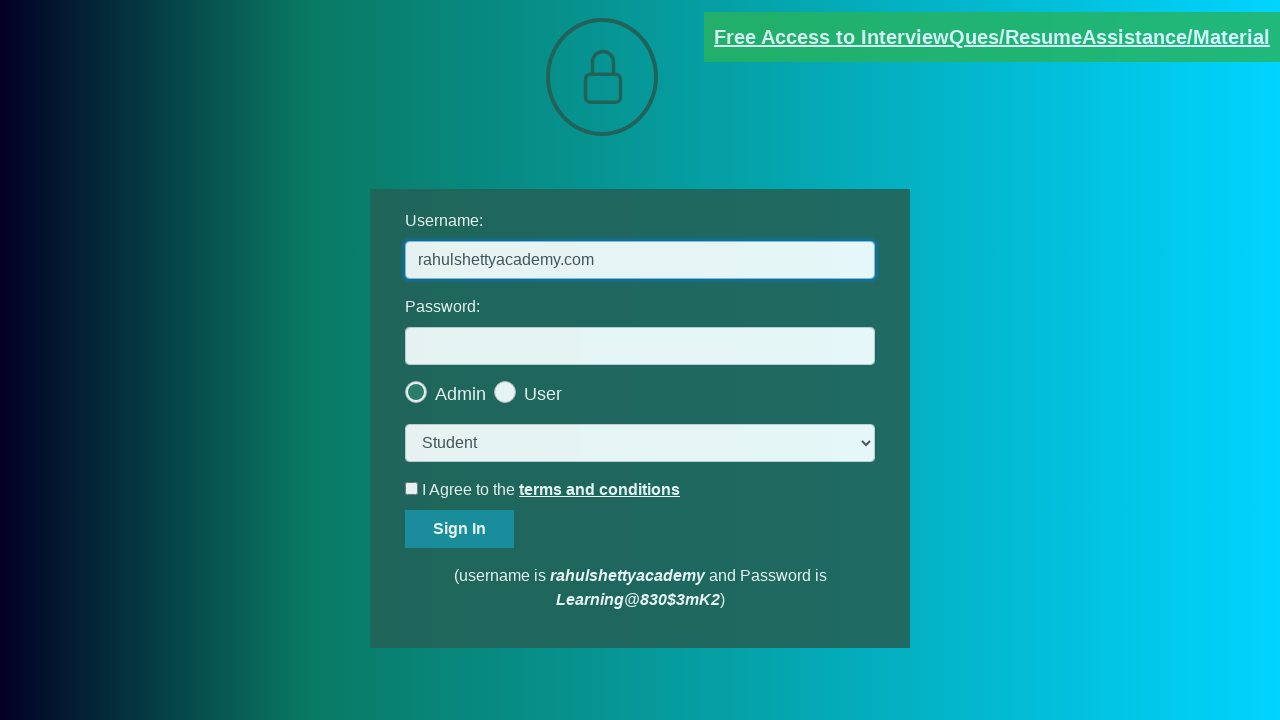

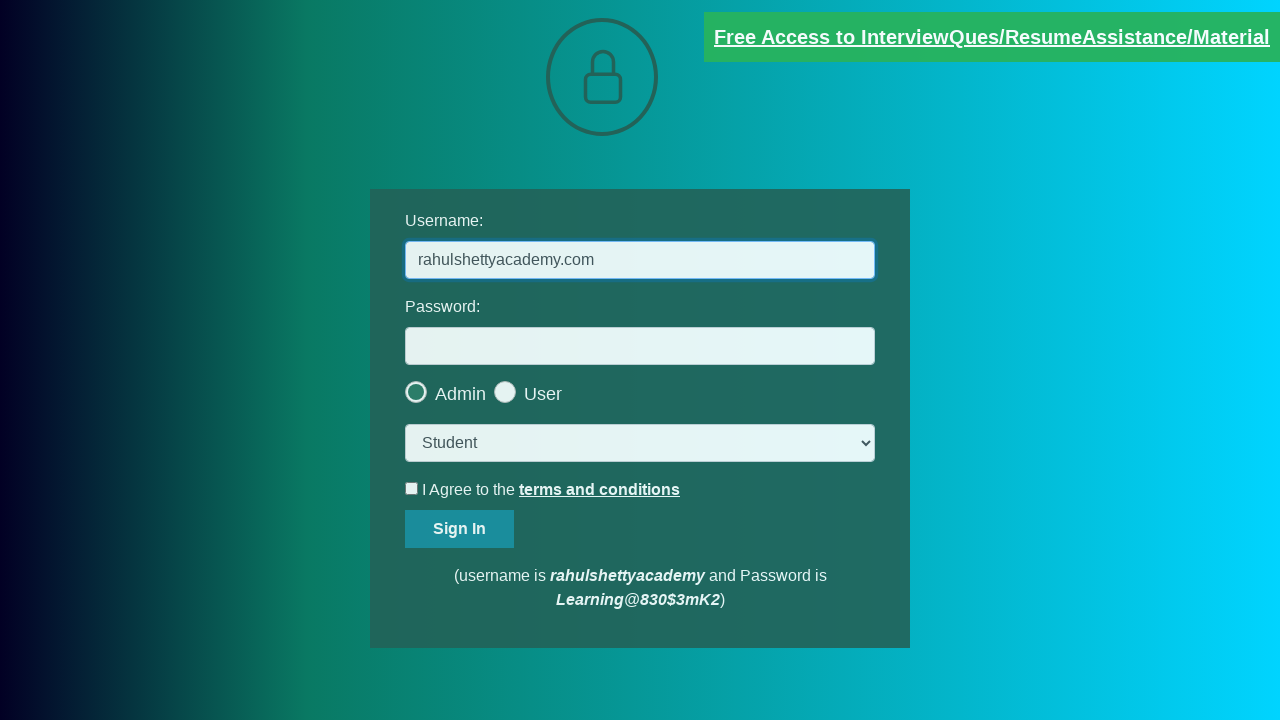